Tests radio button and checkbox interactions on a practice form by selecting a gender radio button and then selecting a profession checkbox from a list of options.

Starting URL: https://demoqa.com/automation-practice-form/

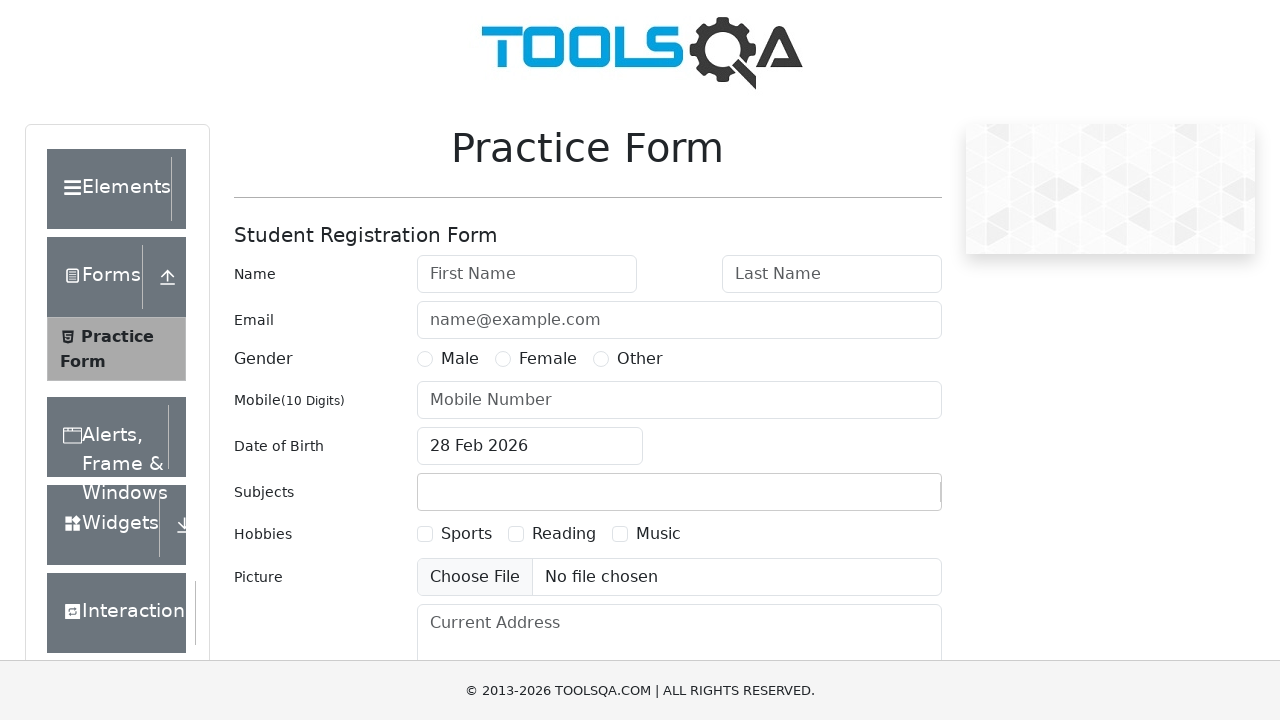

Clicked male gender radio button at (460, 359) on label[for='gender-radio-1']
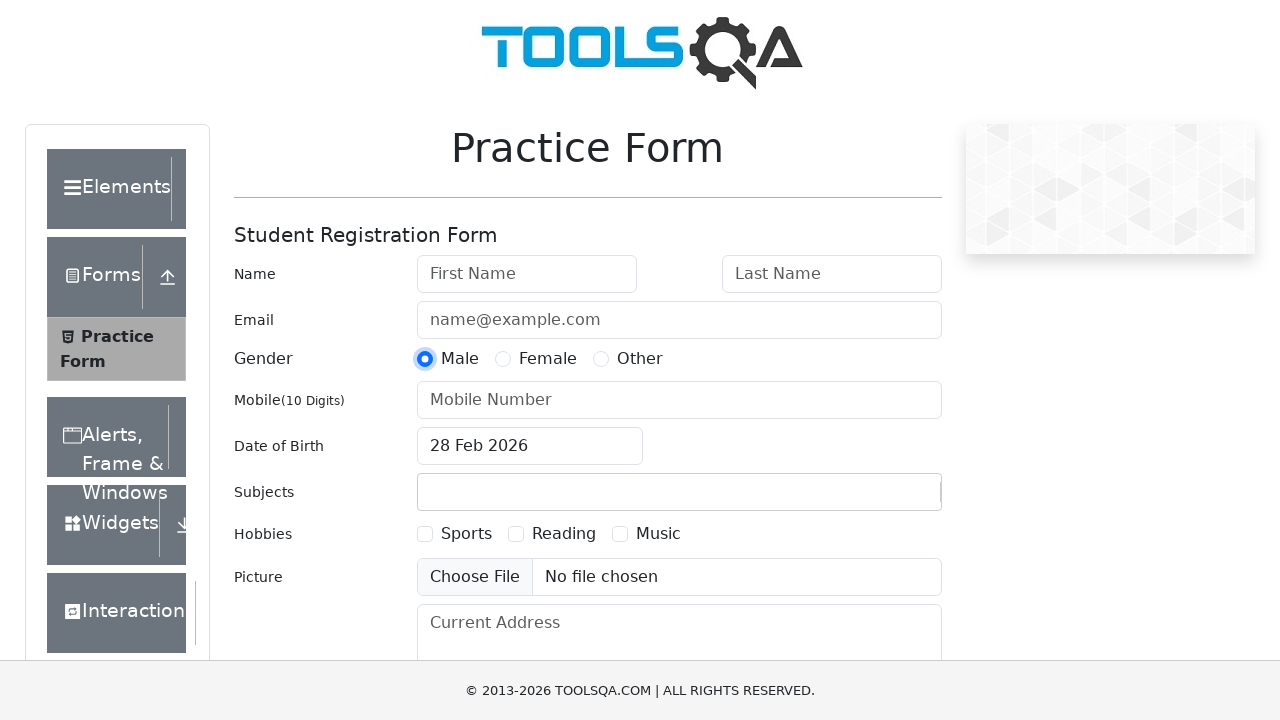

Profession checkboxes are now visible
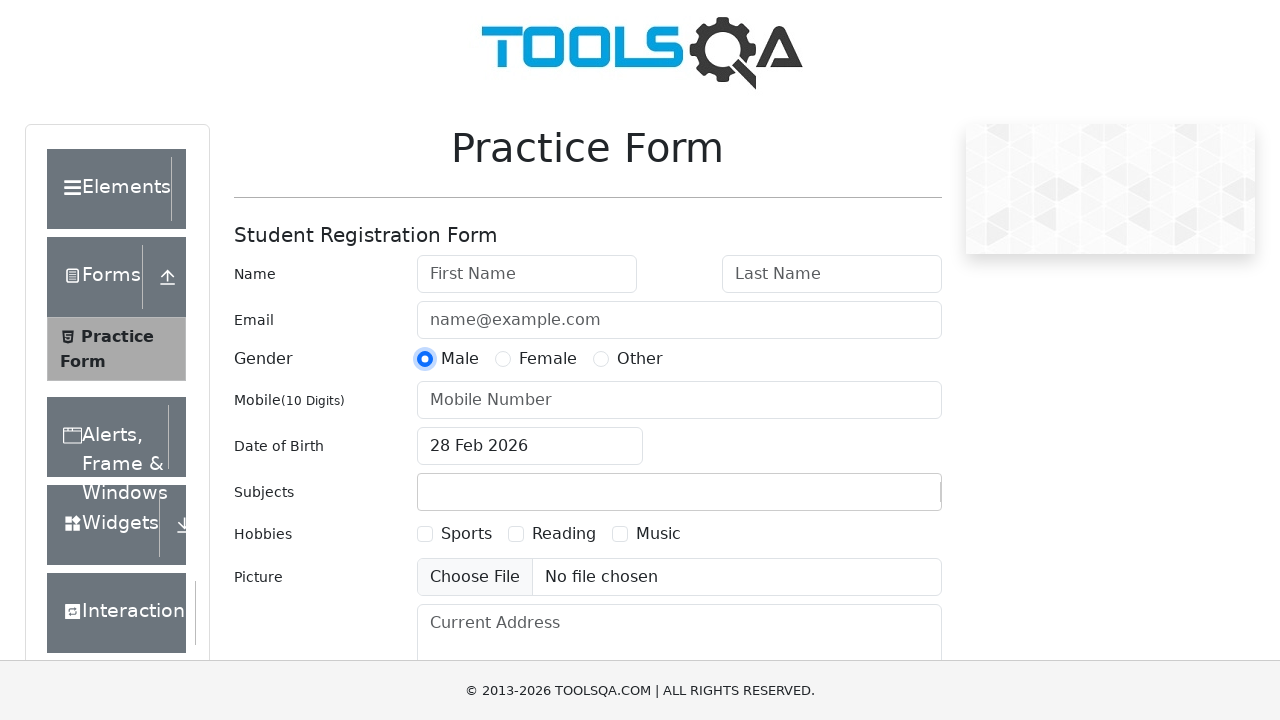

Clicked first enabled checkbox with ID 'hobbies-checkbox-1' at (466, 534) on label[for='hobbies-checkbox-1']
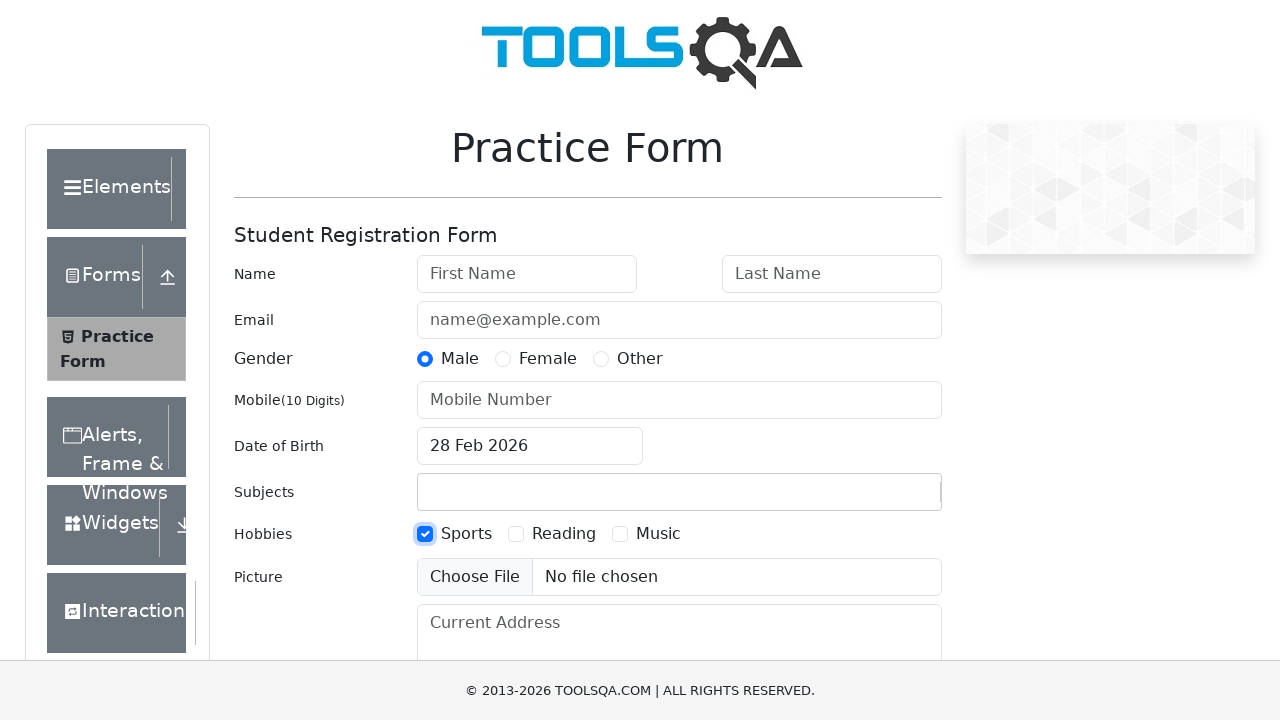

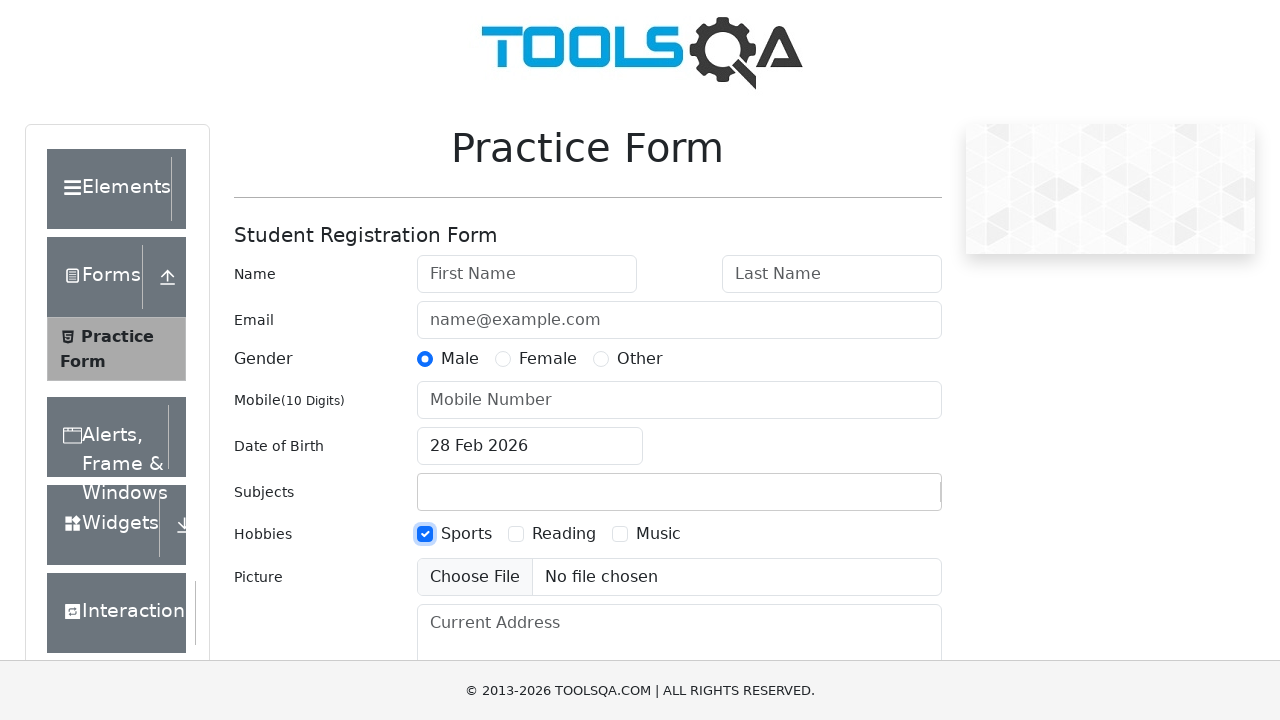